Tests the search functionality on a Bosnian e-commerce website by searching for "laptop", clicking on a search result, and verifying the product specification section is displayed.

Starting URL: https://www.ue.ba/

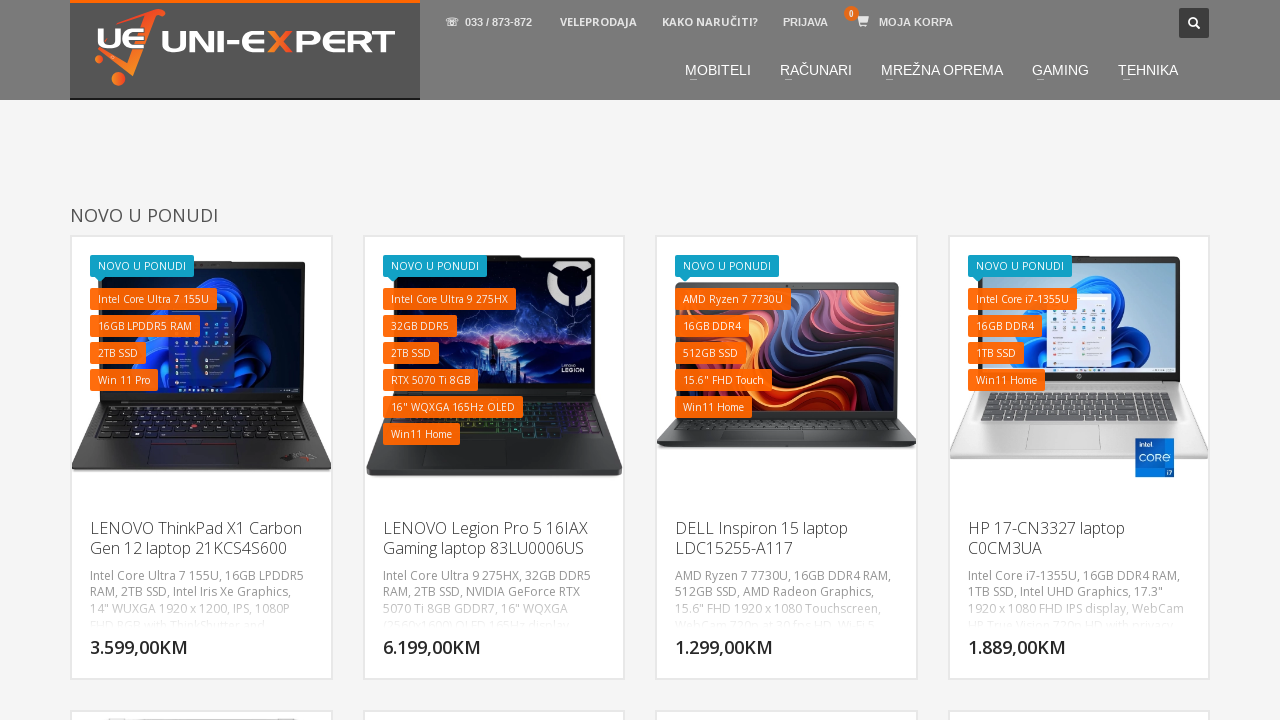

Clicked on the search icon at (1189, 18) on #search
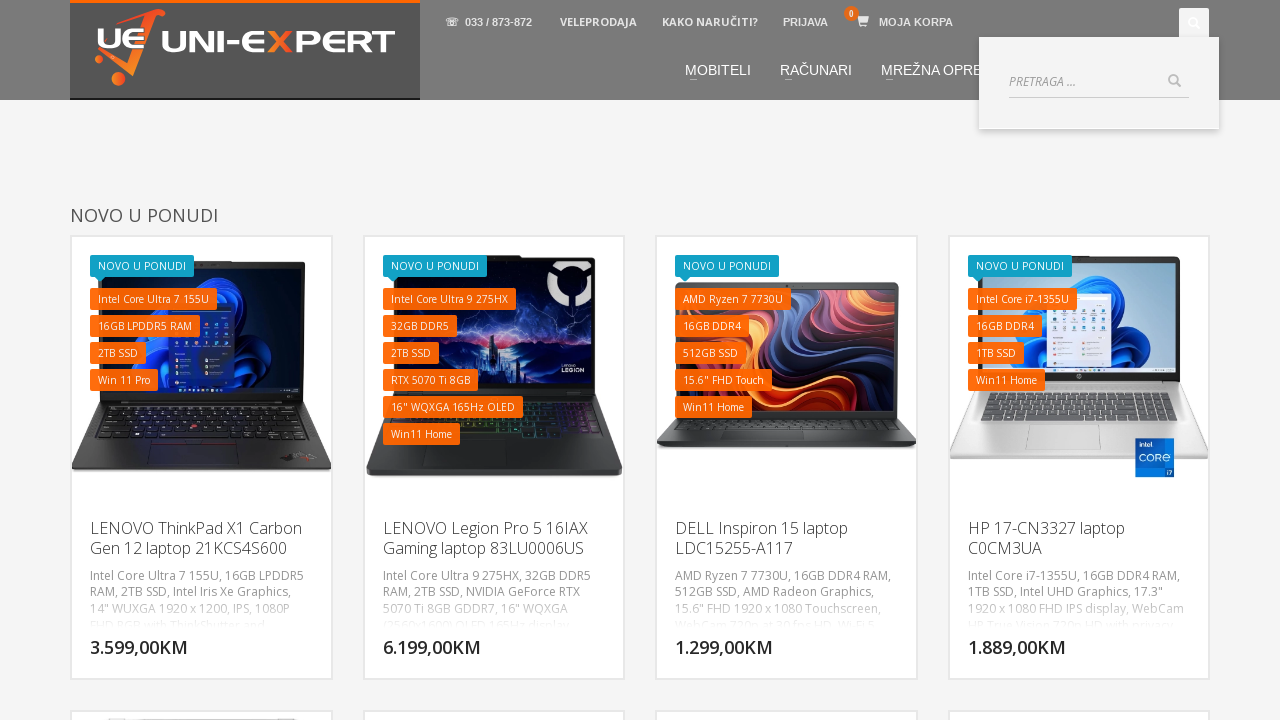

Filled search field with 'laptop' on input[name='searchfor']
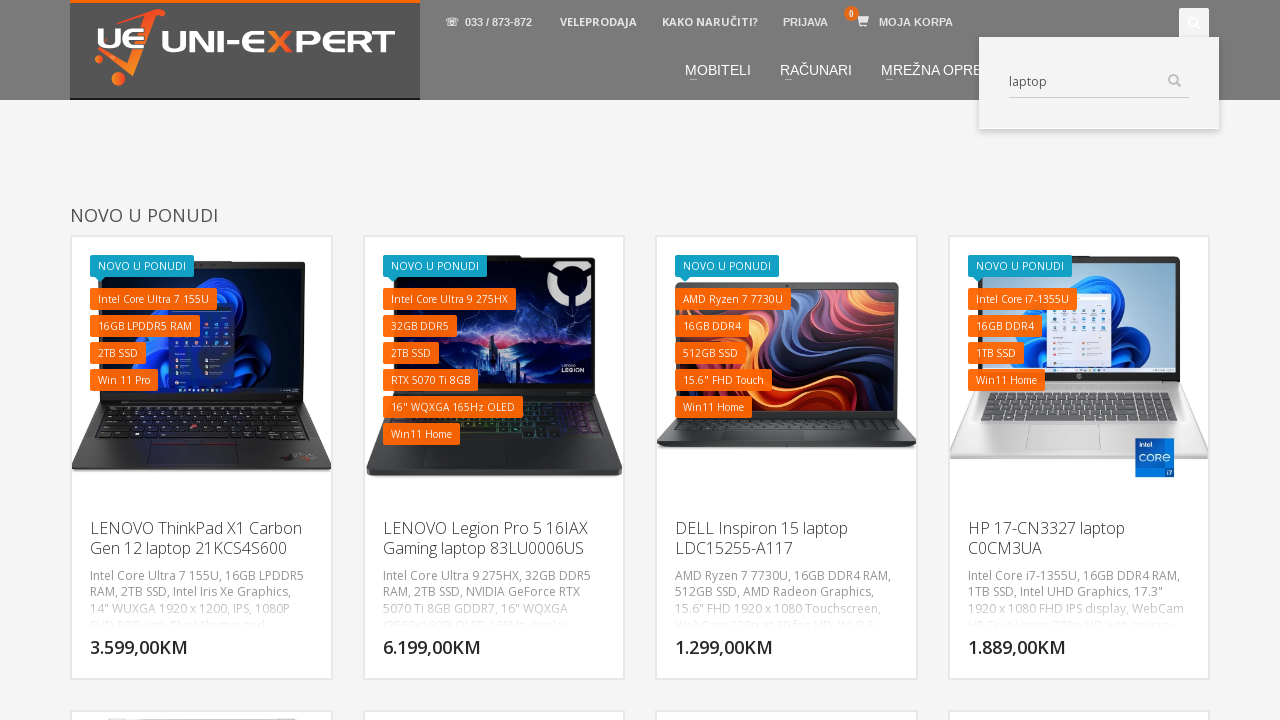

Clicked the search submit button at (1174, 81) on #searchsubmit
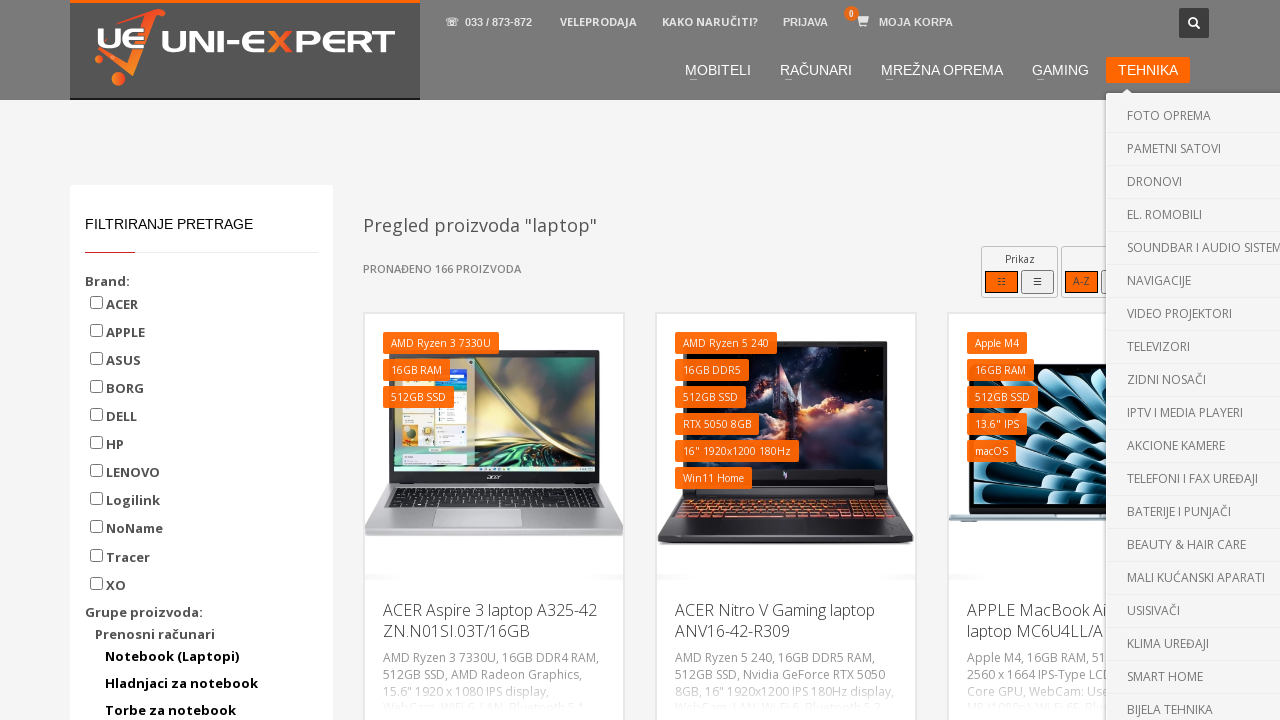

Search results loaded and third product is visible
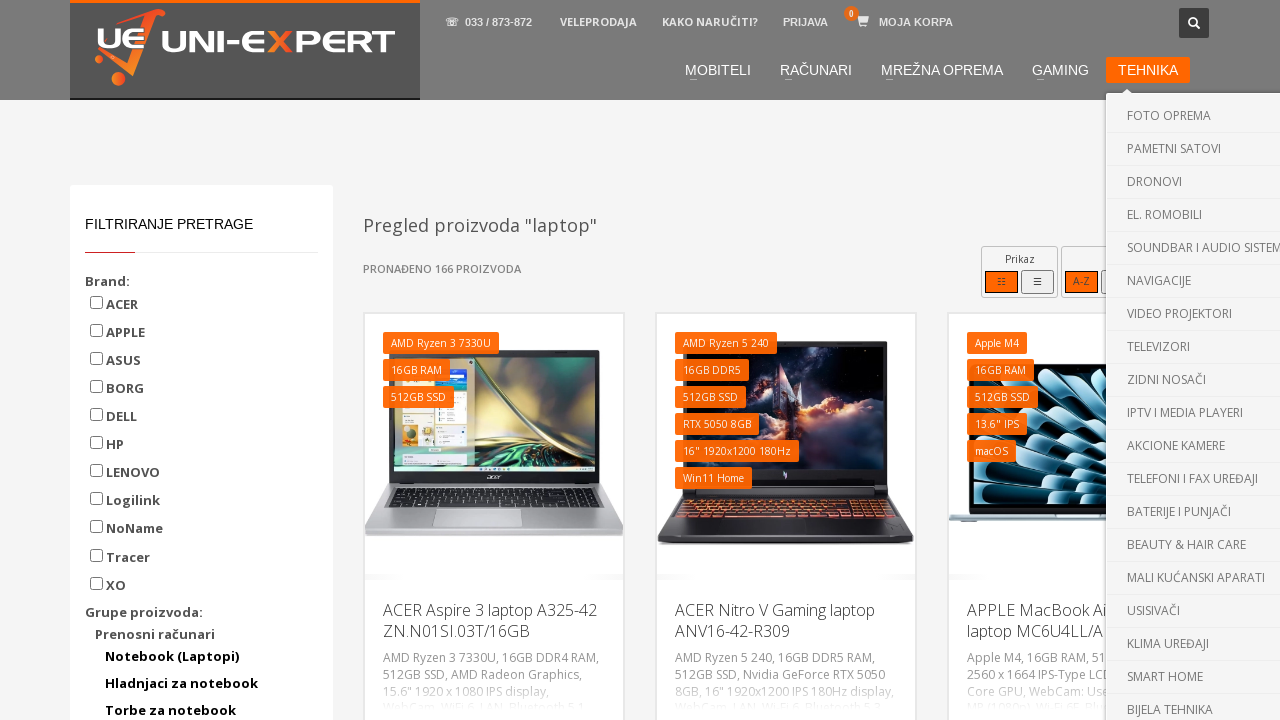

Clicked on the third search result product at (1079, 495) on .product:nth-child(3)
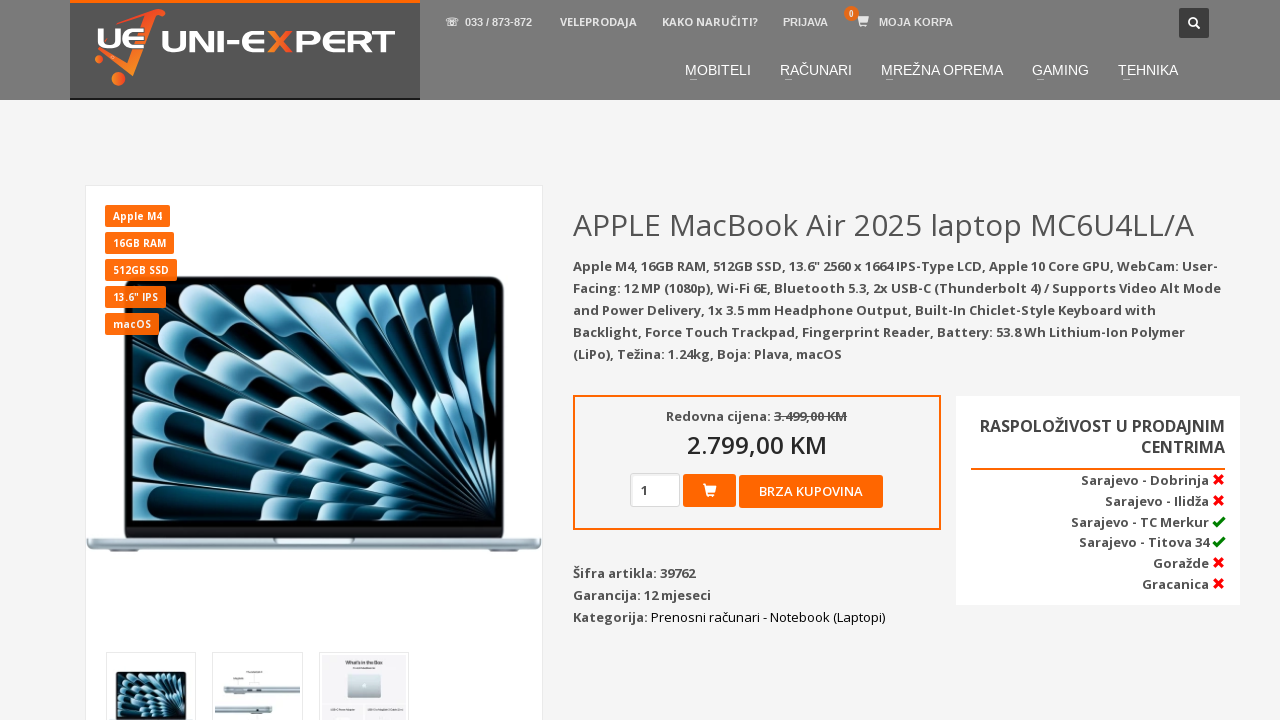

Product specification section is displayed
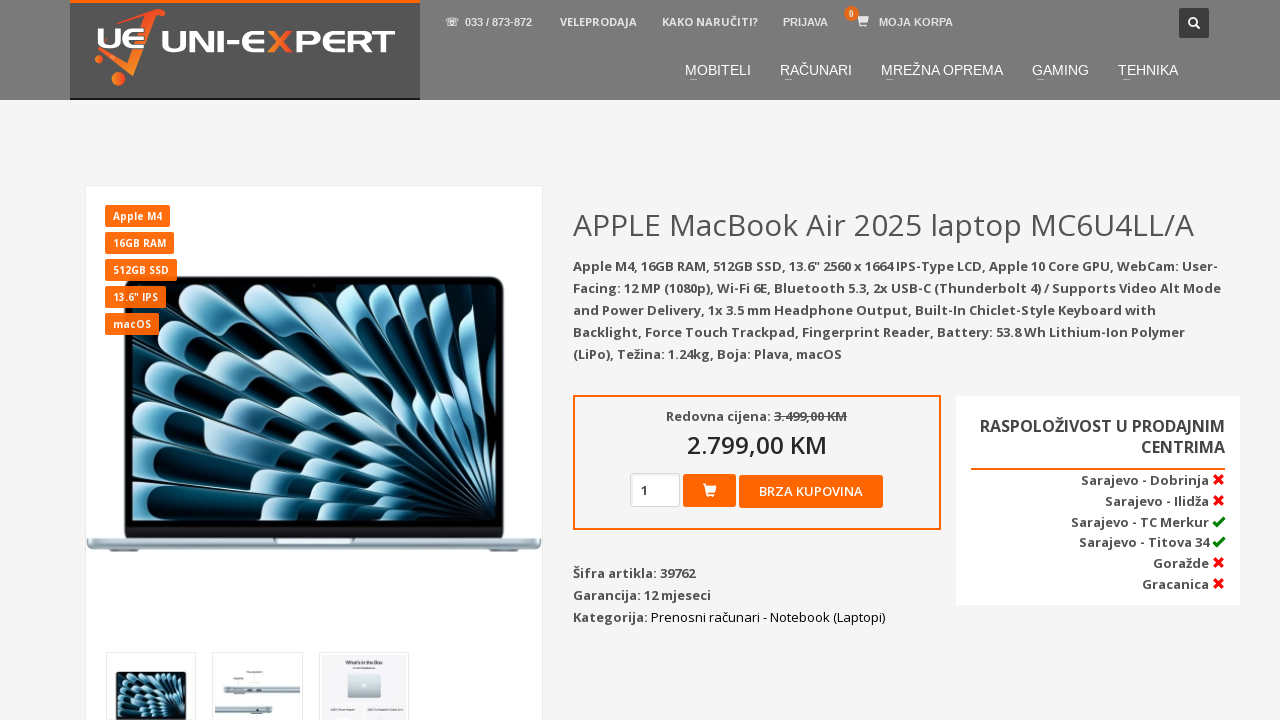

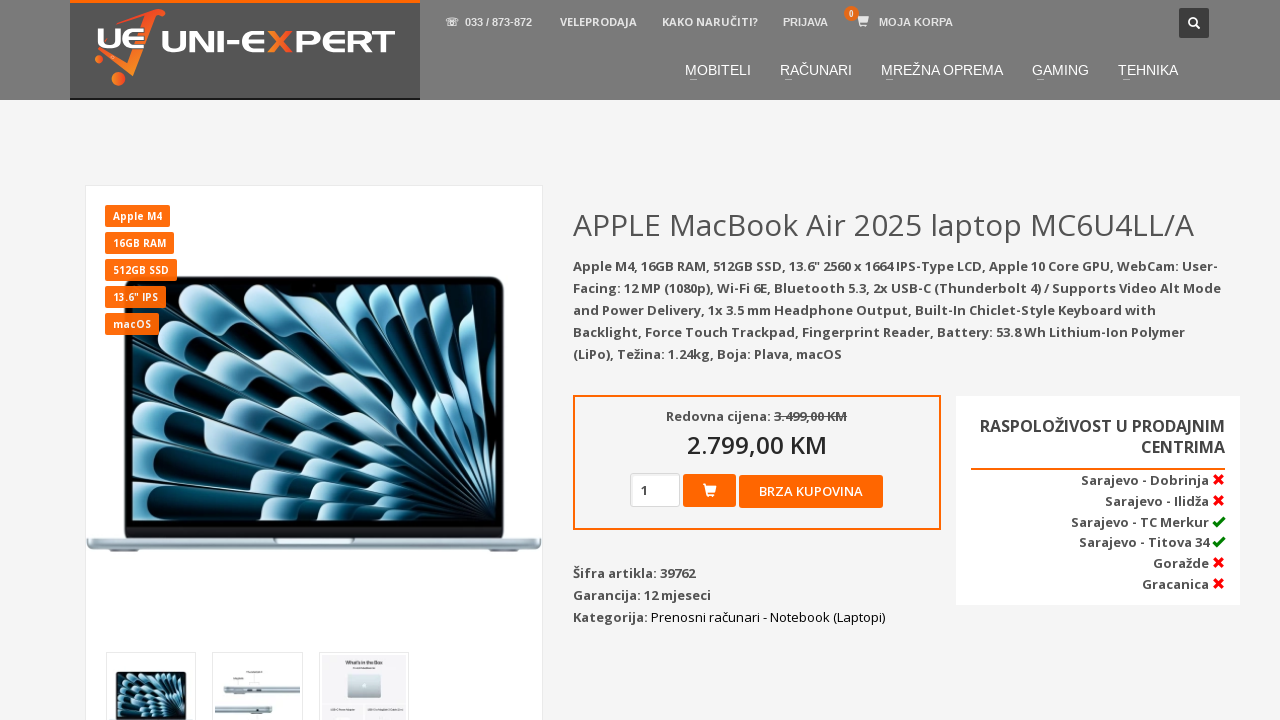